Tests JavaScript prompt alert functionality by switching to an iframe, clicking a button to trigger a prompt, entering text, accepting the alert, and verifying the result text appears correctly

Starting URL: https://www.w3schools.com/js/tryit.asp?filename=tryjs_prompt

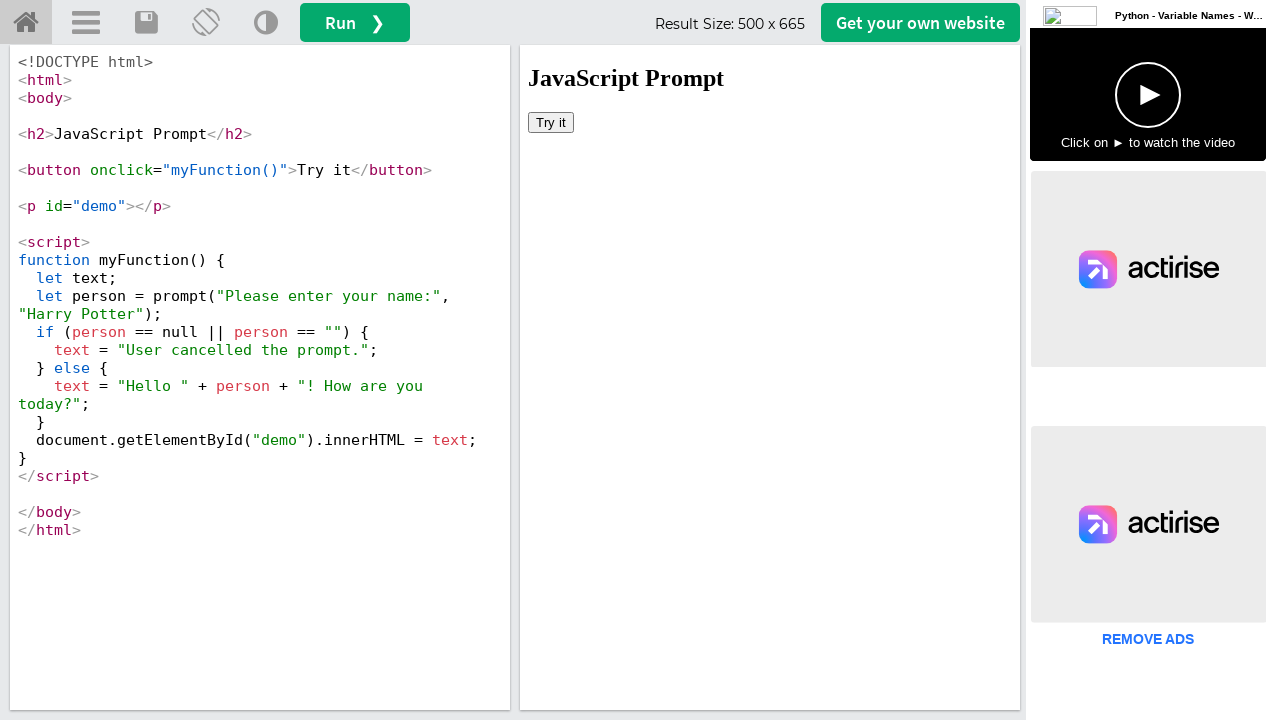

Located iframe with id 'iframeResult'
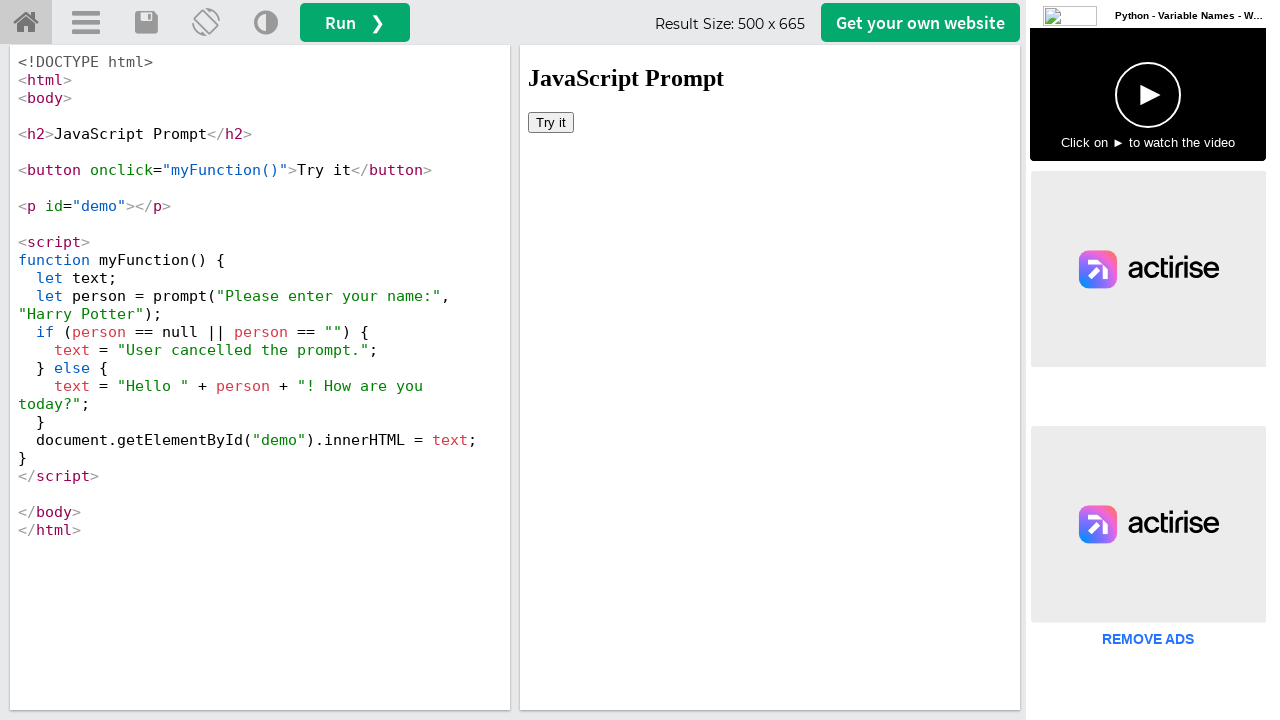

Clicked 'Try it' button to trigger prompt at (551, 122) on #iframeResult >> internal:control=enter-frame >> xpath=//button[text()='Try it']
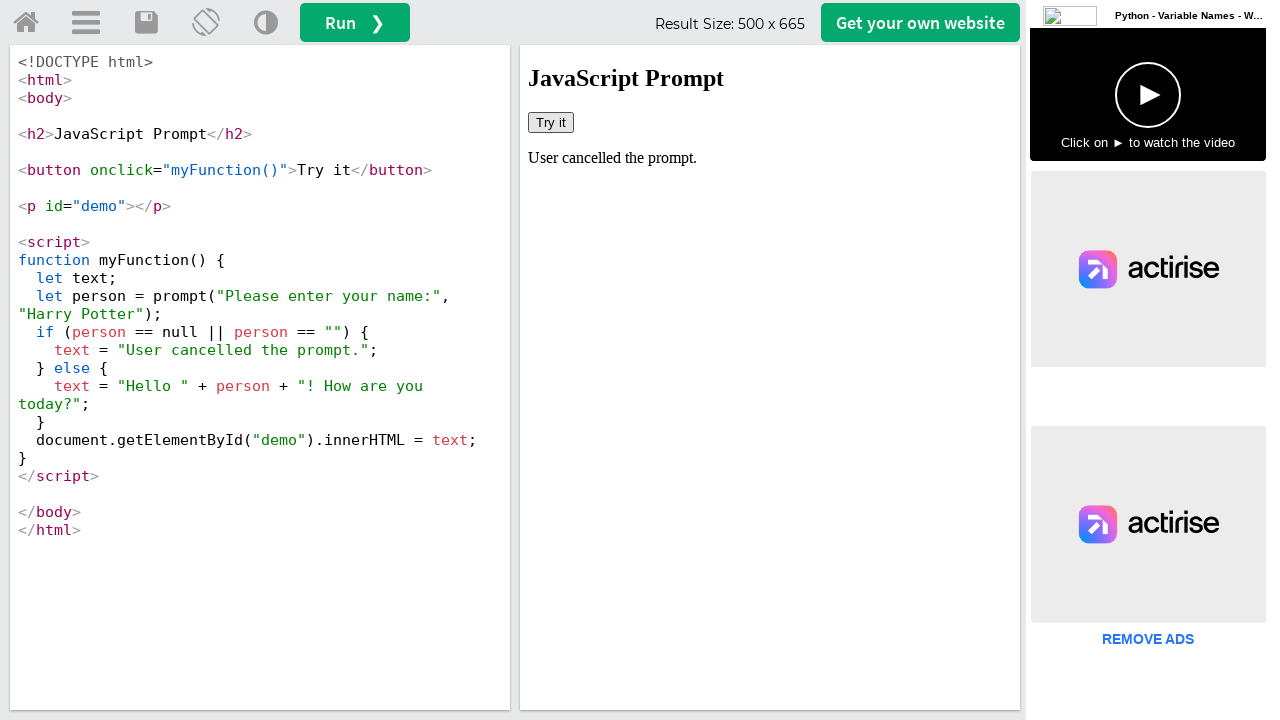

Set up dialog handler to accept prompt with 'Marcus'
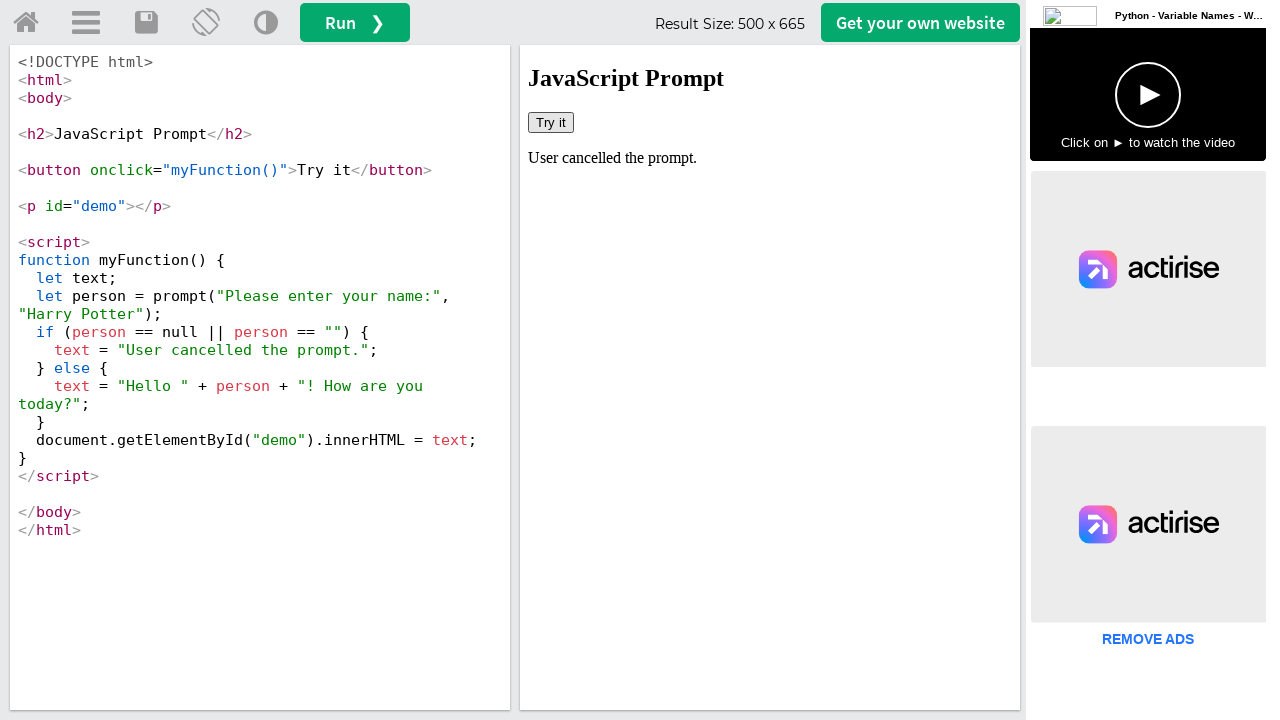

Clicked 'Try it' button again with dialog handler ready at (551, 122) on #iframeResult >> internal:control=enter-frame >> xpath=//button[text()='Try it']
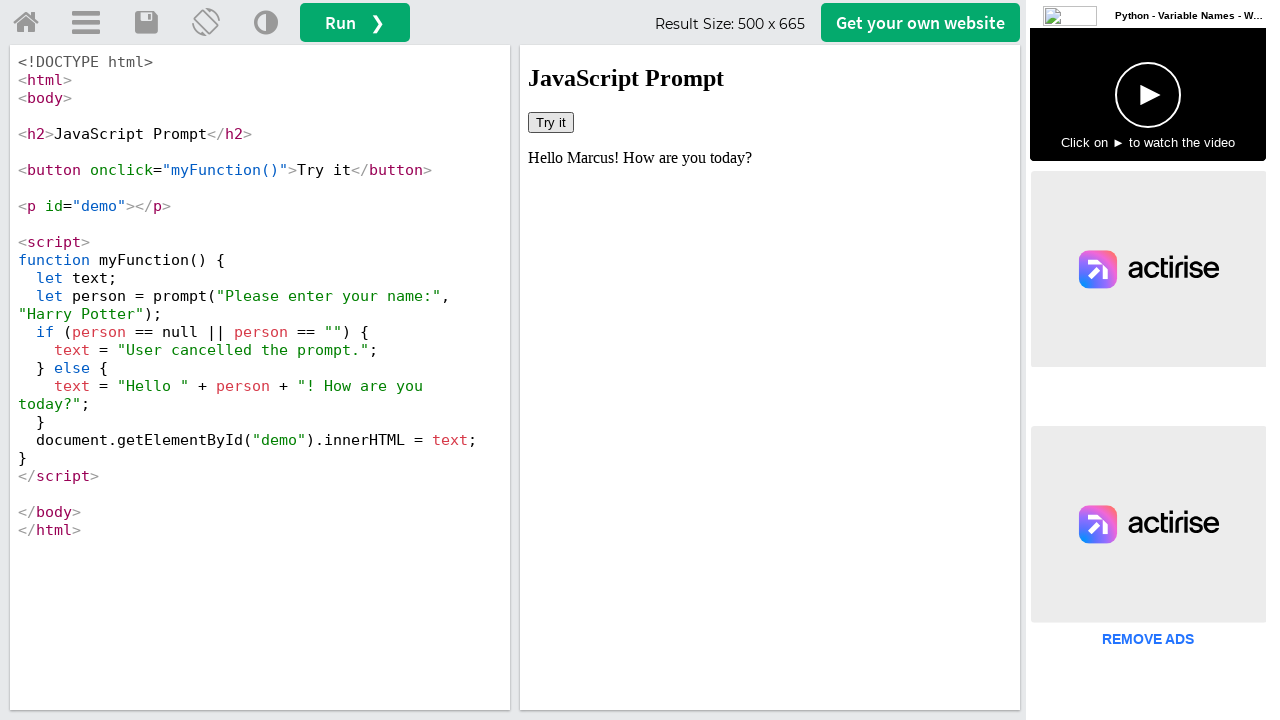

Result text appeared after accepting prompt
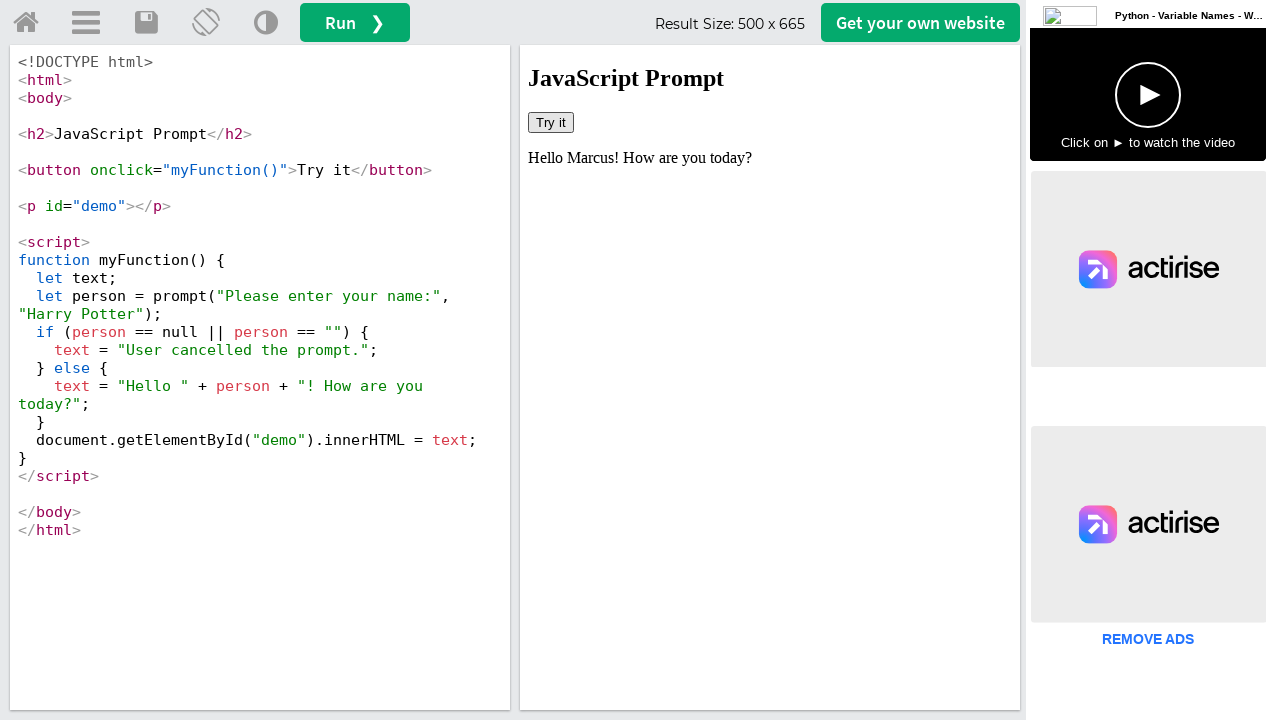

Clicked 'Try it Yourself' home link at (26, 23) on #tryhome
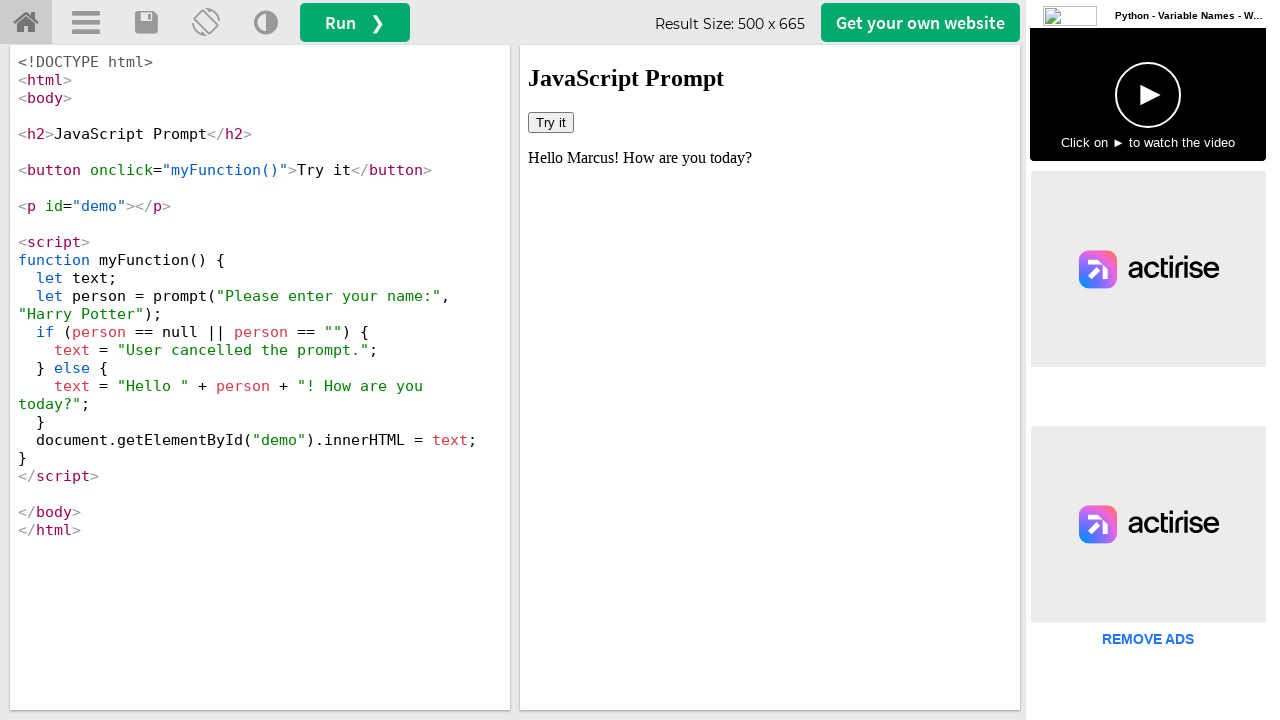

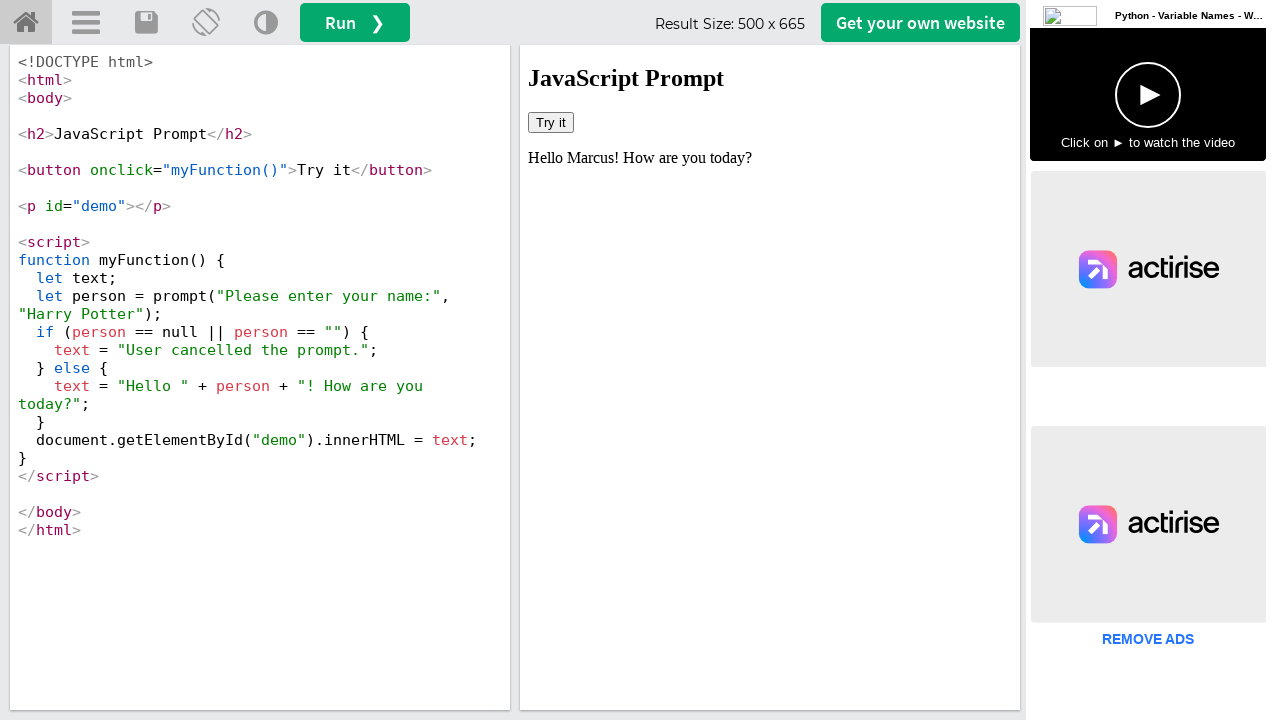